Tests file download functionality by navigating to the download page and clicking on a text file to download it

Starting URL: https://the-internet.herokuapp.com/download

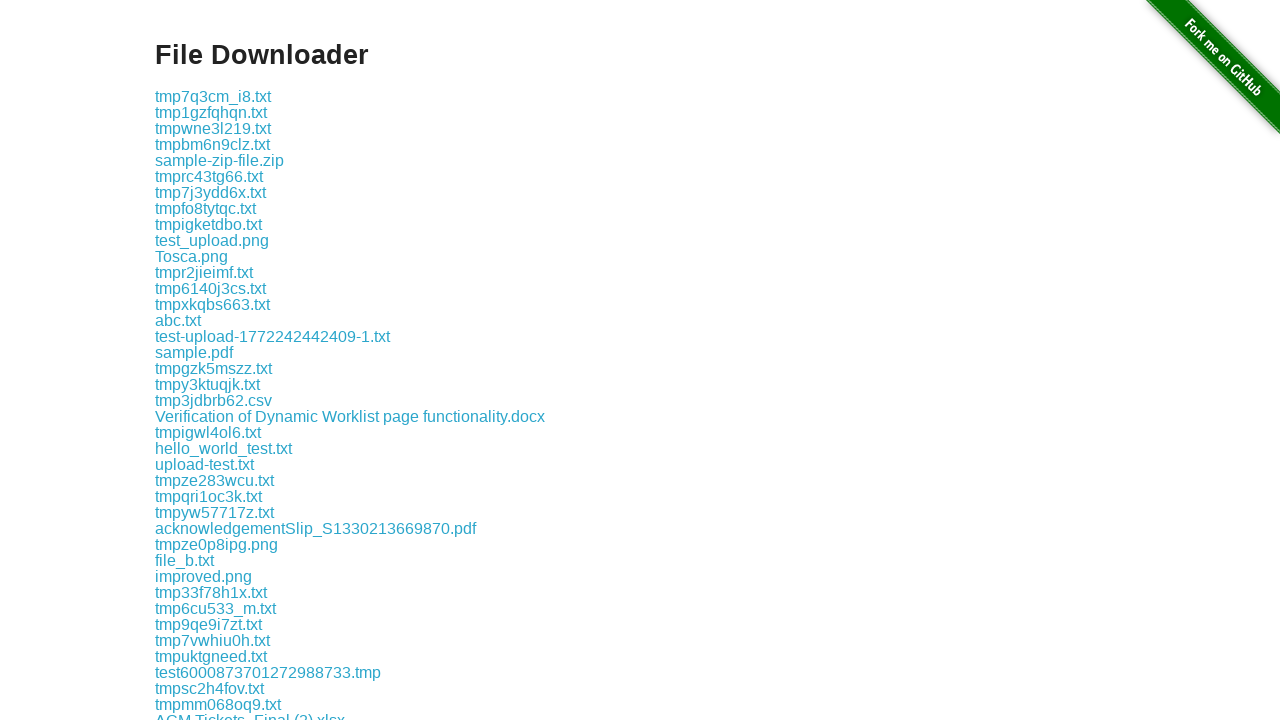

Clicked on test.txt file to download it at (178, 360) on xpath=//*[text()='test.txt']
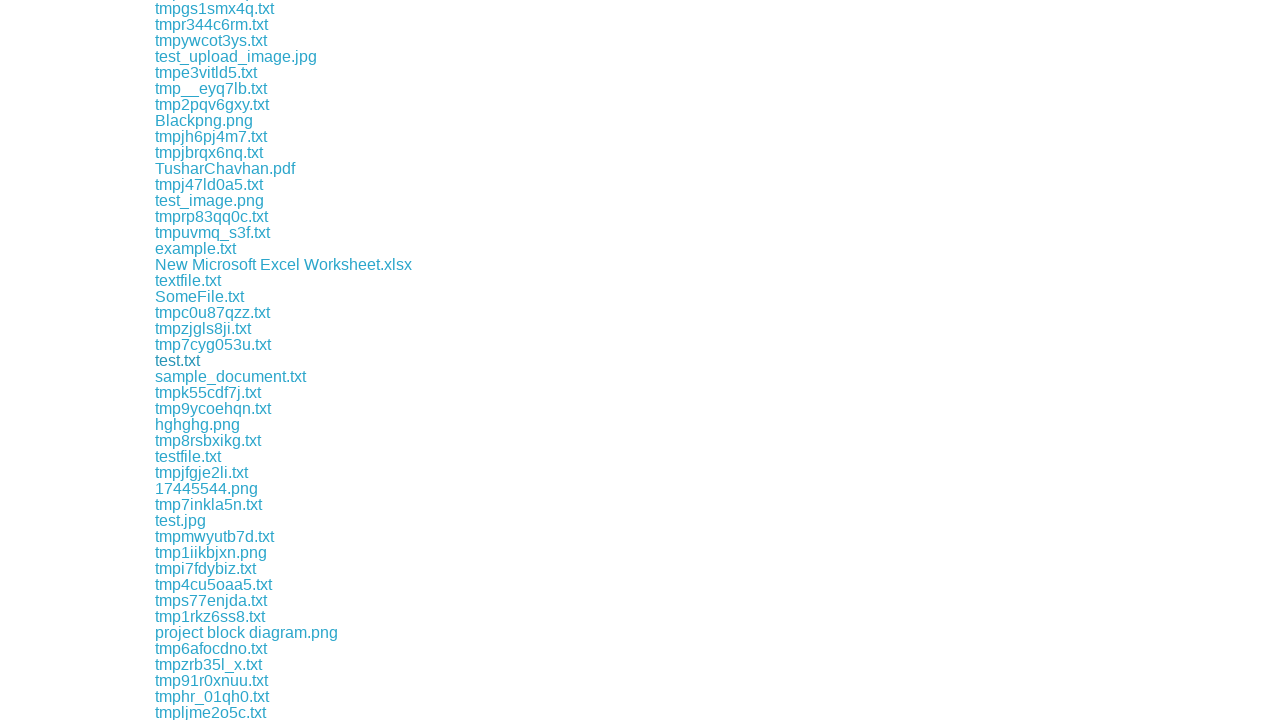

Waited for download to complete
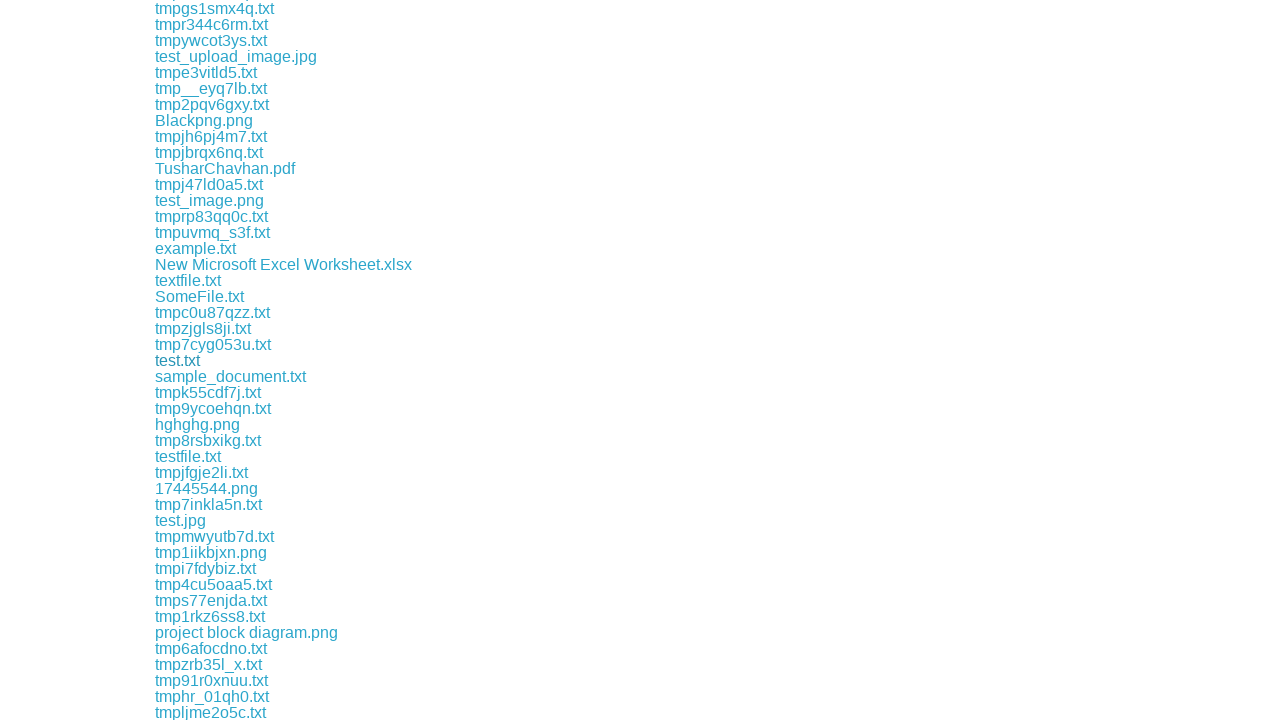

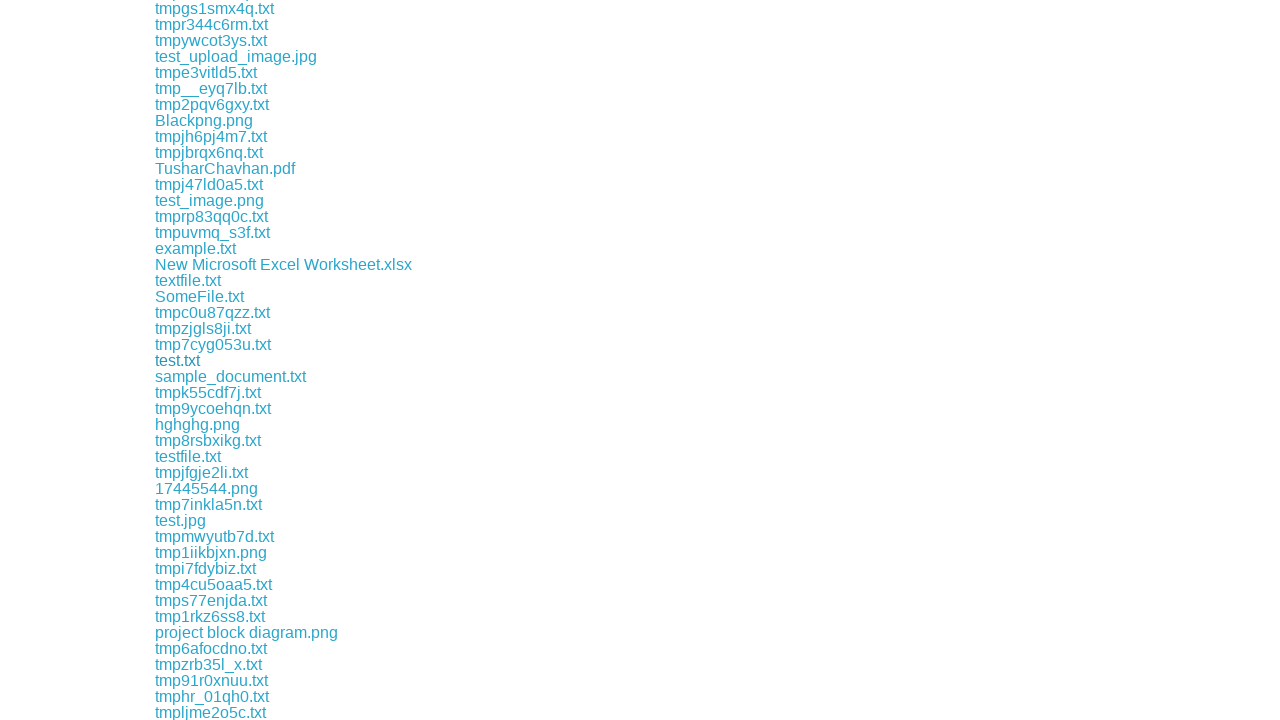